Tests the JPL Space image gallery by clicking the full image button and verifying that a full-resolution image is displayed in a lightbox.

Starting URL: https://data-class-jpl-space.s3.amazonaws.com/JPL_Space/index.html

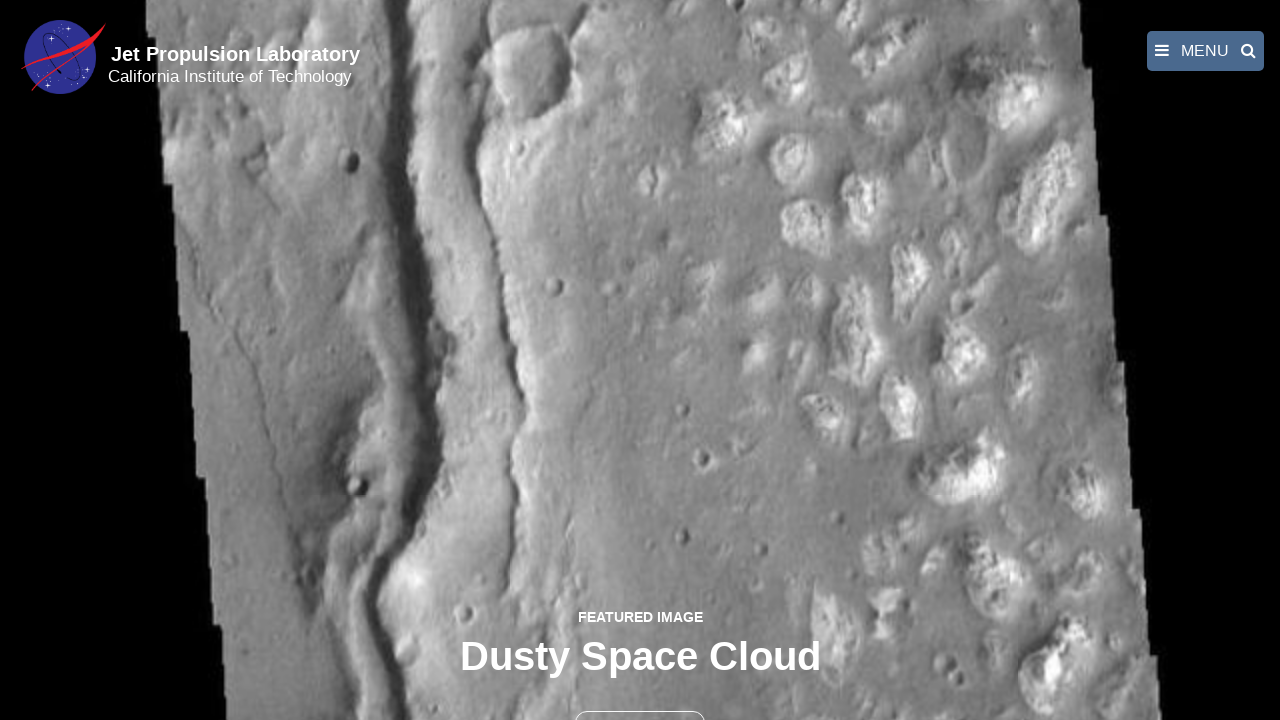

Clicked the full image button to open lightbox at (640, 699) on button >> nth=1
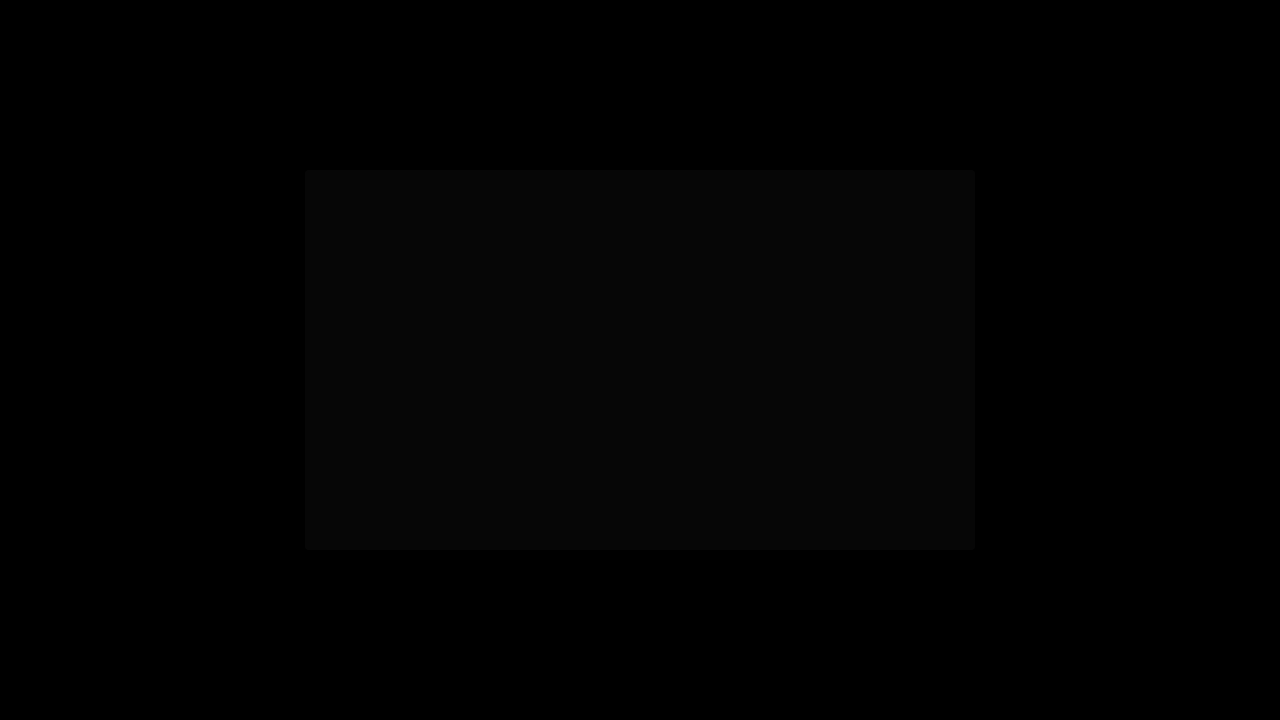

Full-resolution image displayed in lightbox
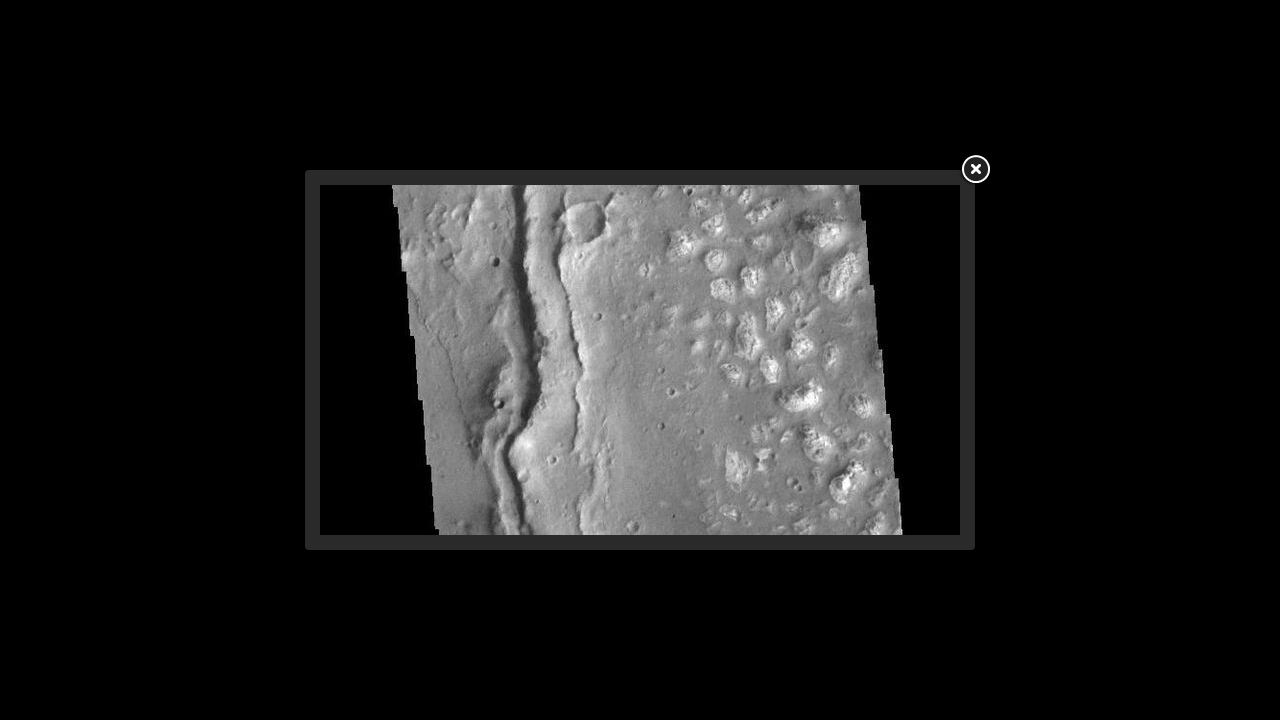

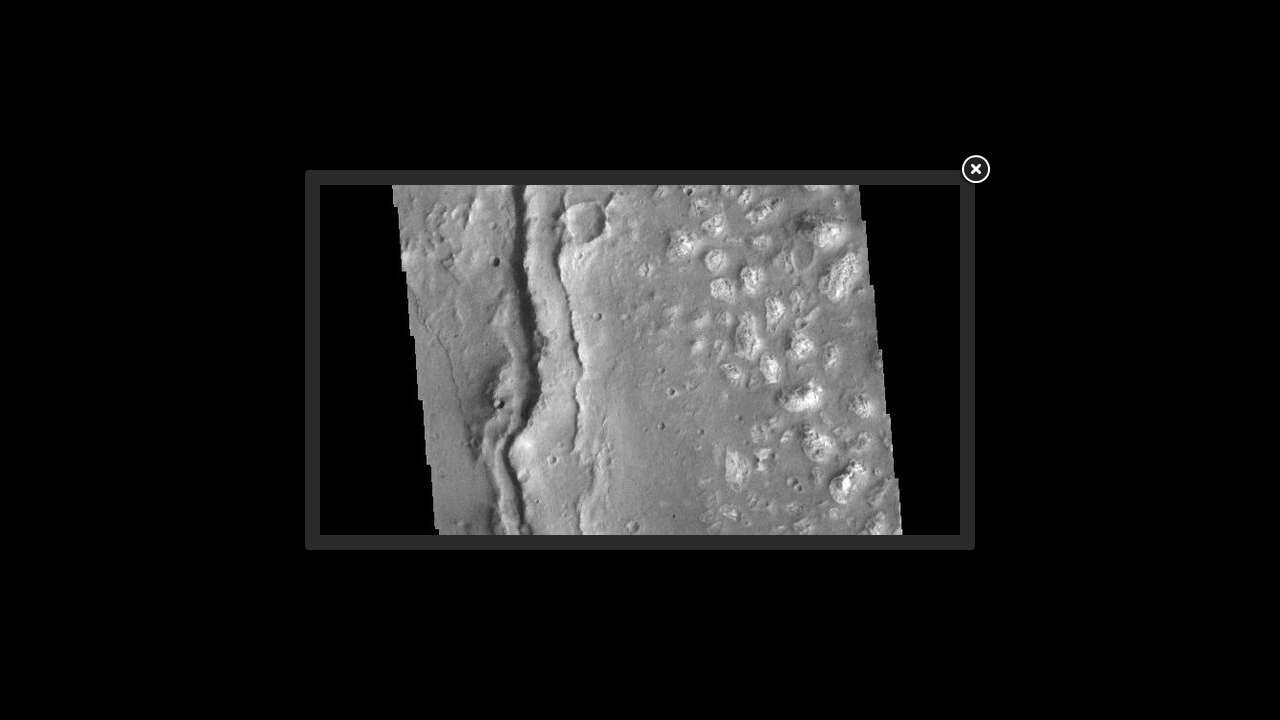